Tests various JavaScript alert interactions including simple alerts, confirm dialogs, and prompt dialogs on a test automation practice website

Starting URL: https://testautomationpractice.blogspot.com/

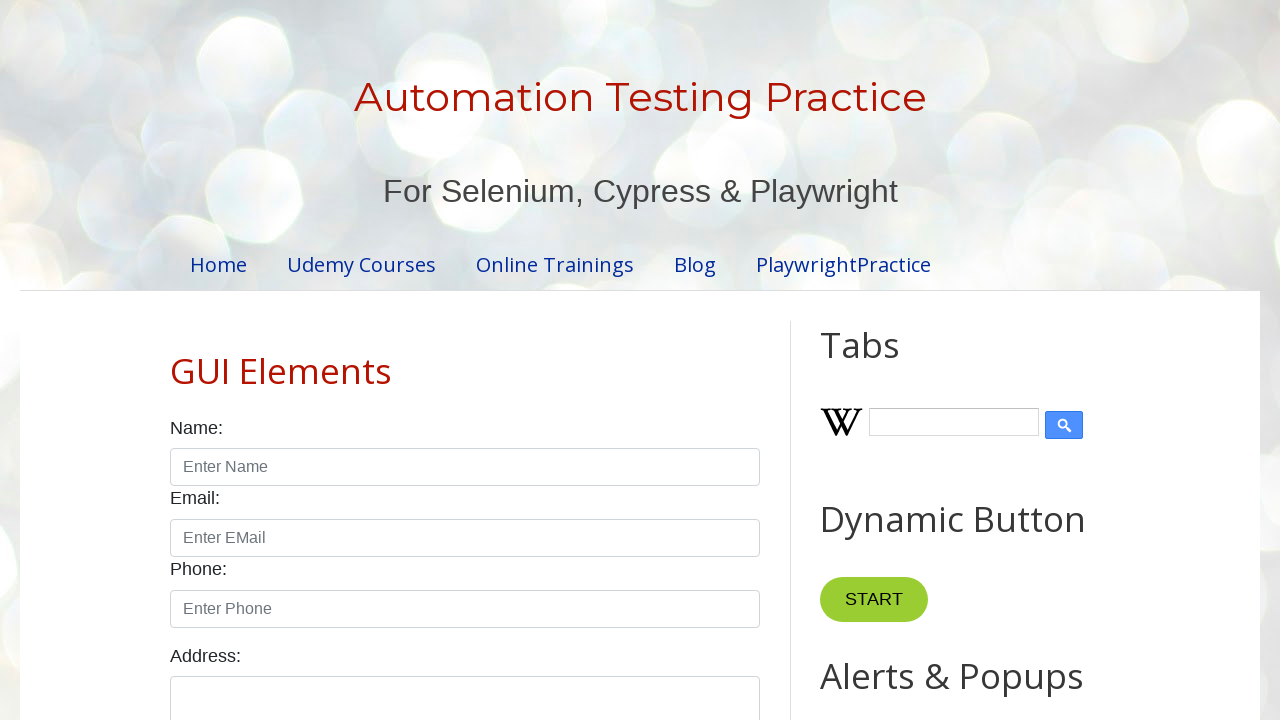

Clicked button to trigger simple alert at (888, 361) on xpath=//button[@onclick='myFunctionAlert()']
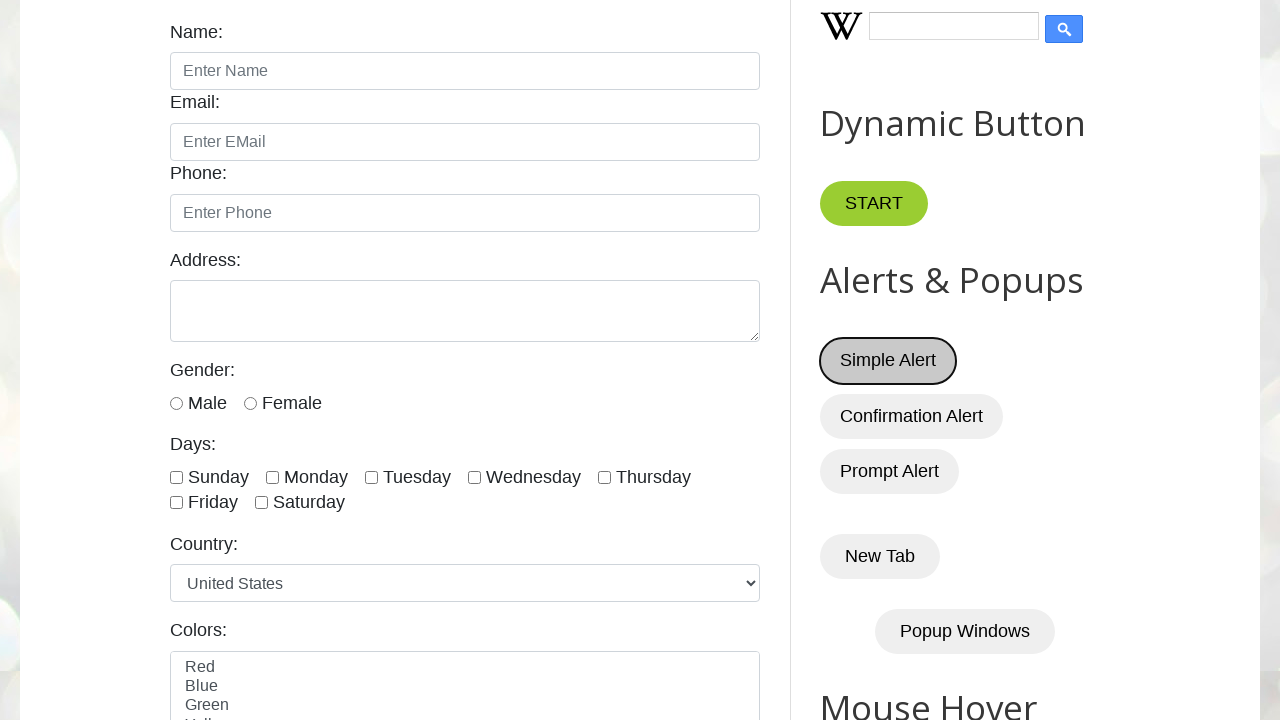

Set up dialog handler to accept simple alert
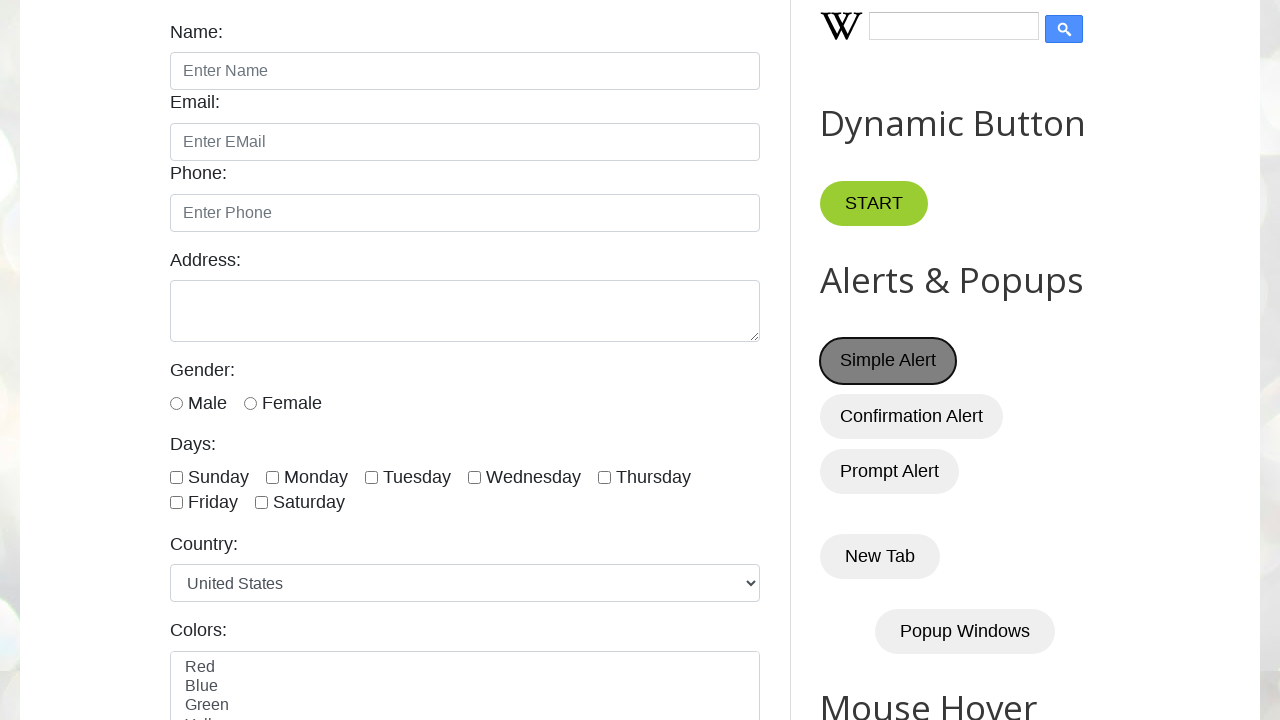

Waited 300ms for alert to be processed
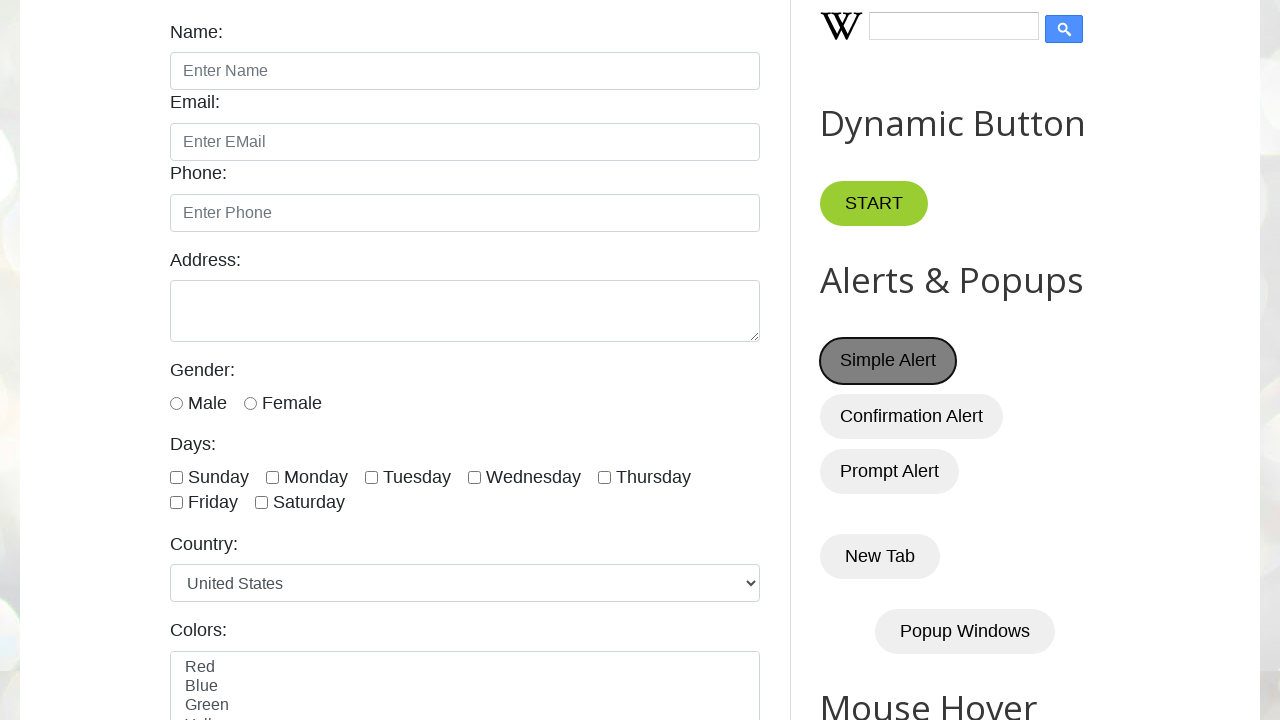

Clicked button to trigger confirm dialog at (912, 416) on xpath=//button[@id='confirmBtn']
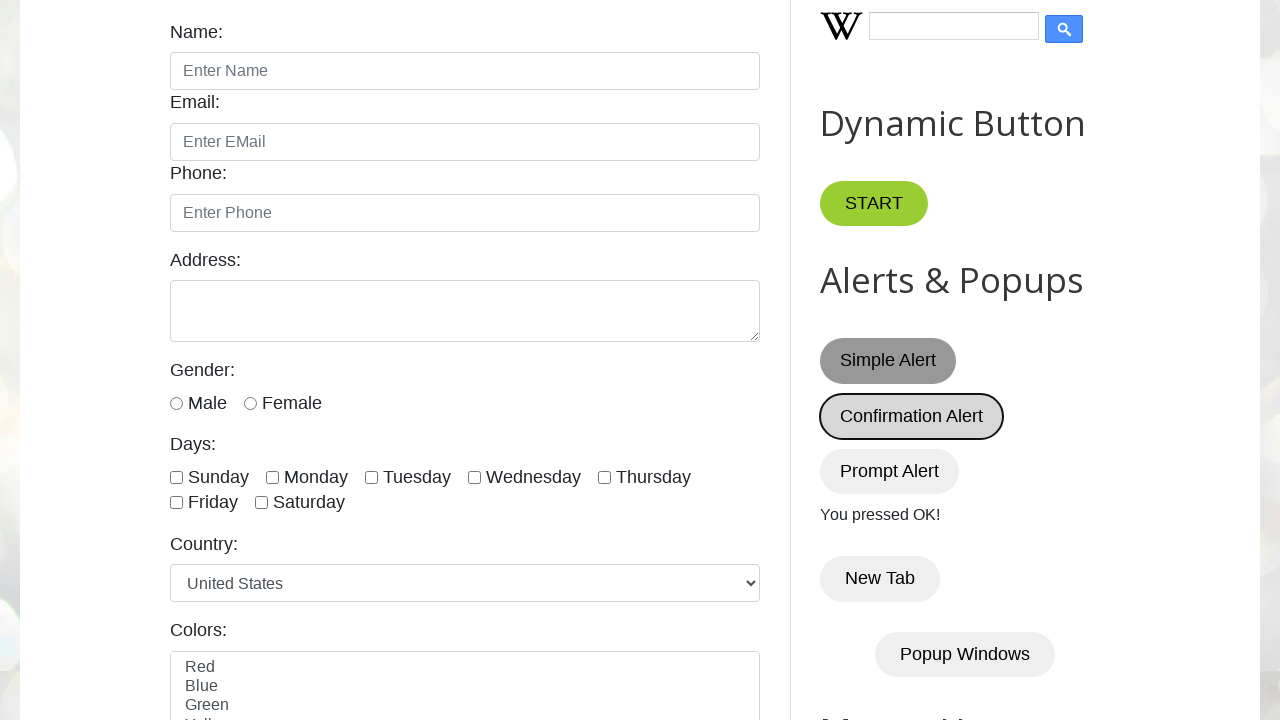

Set up dialog handler to dismiss confirm dialog
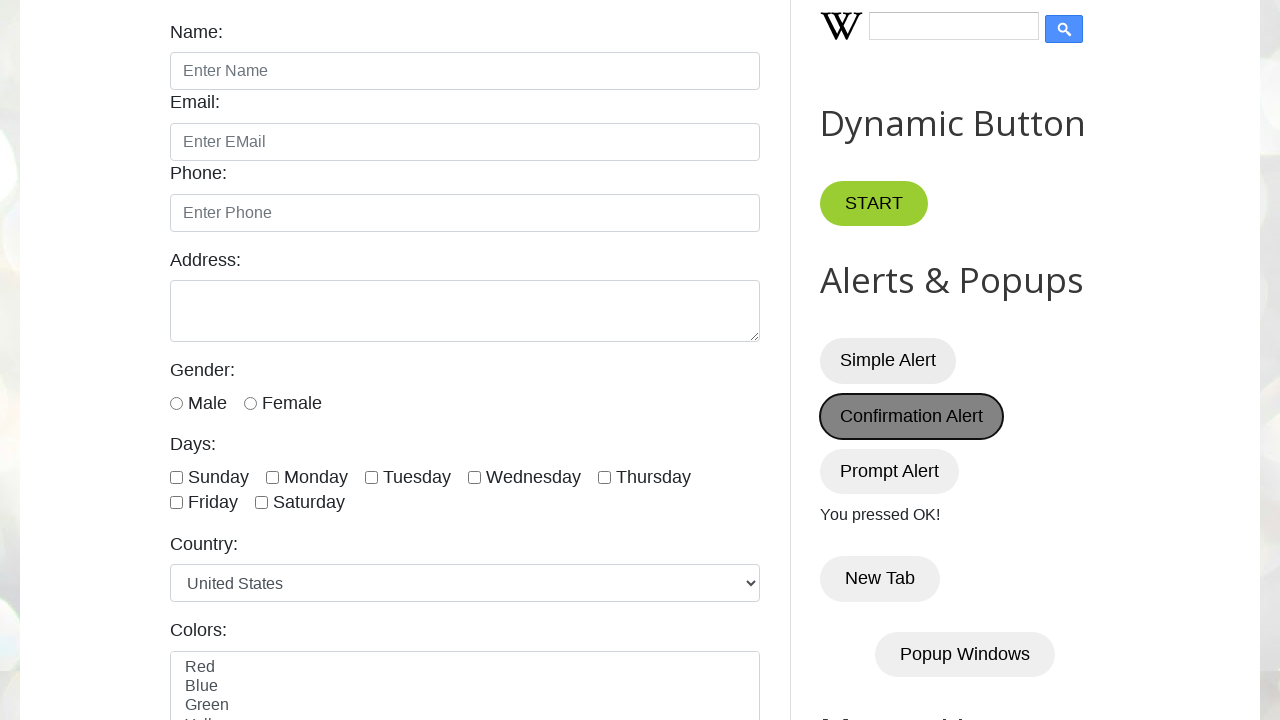

Waited 300ms for confirm dialog to be processed
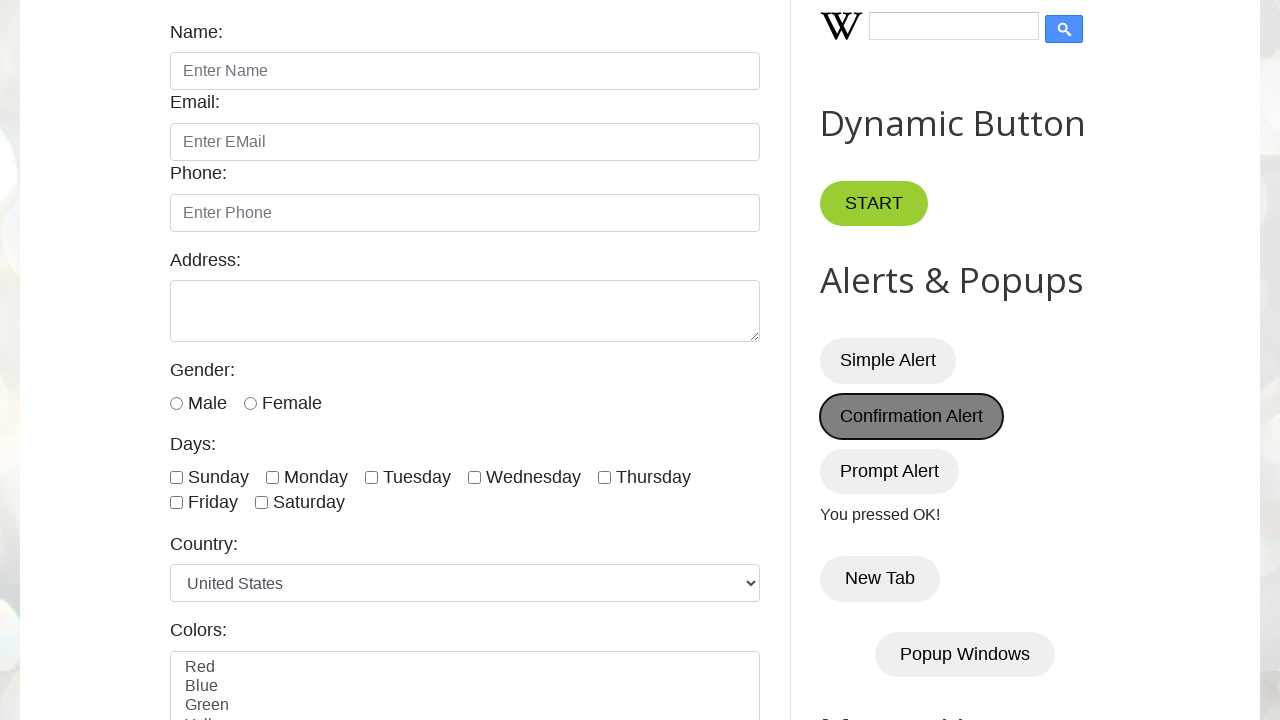

Clicked button to trigger prompt dialog at (890, 471) on xpath=//button[@id='promptBtn']
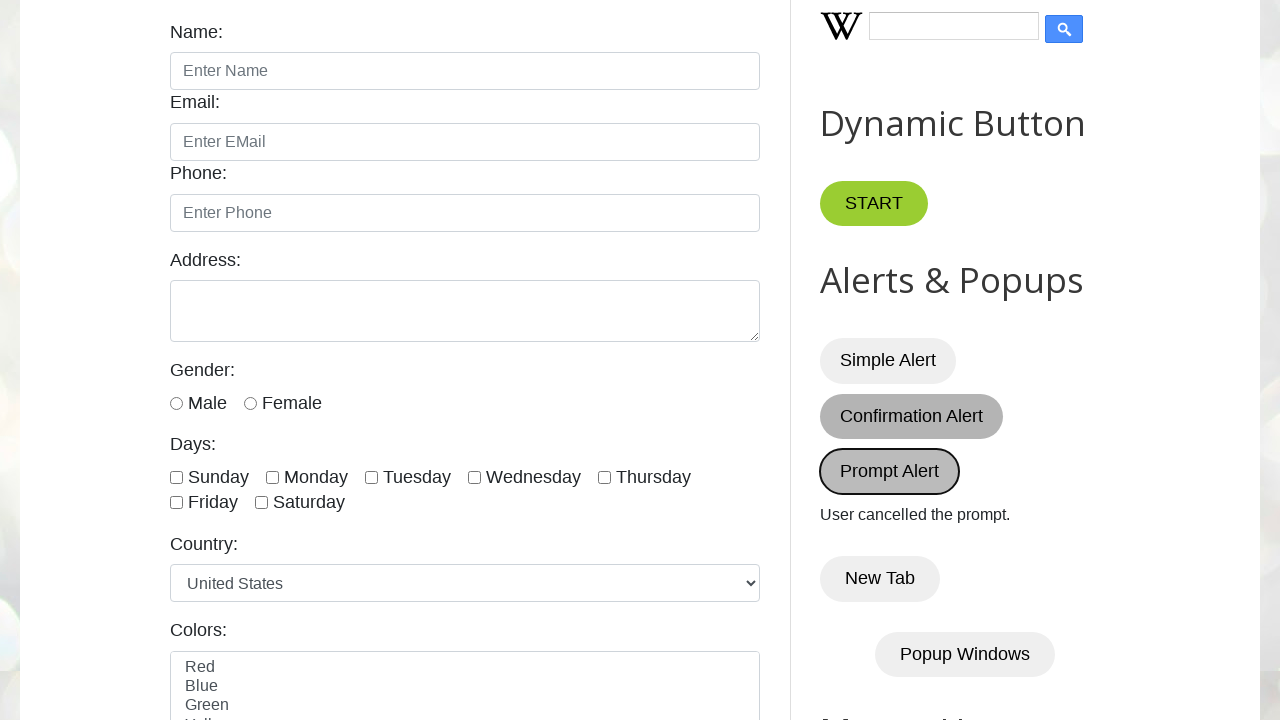

Set up dialog handler to accept prompt dialog with text 'lock'
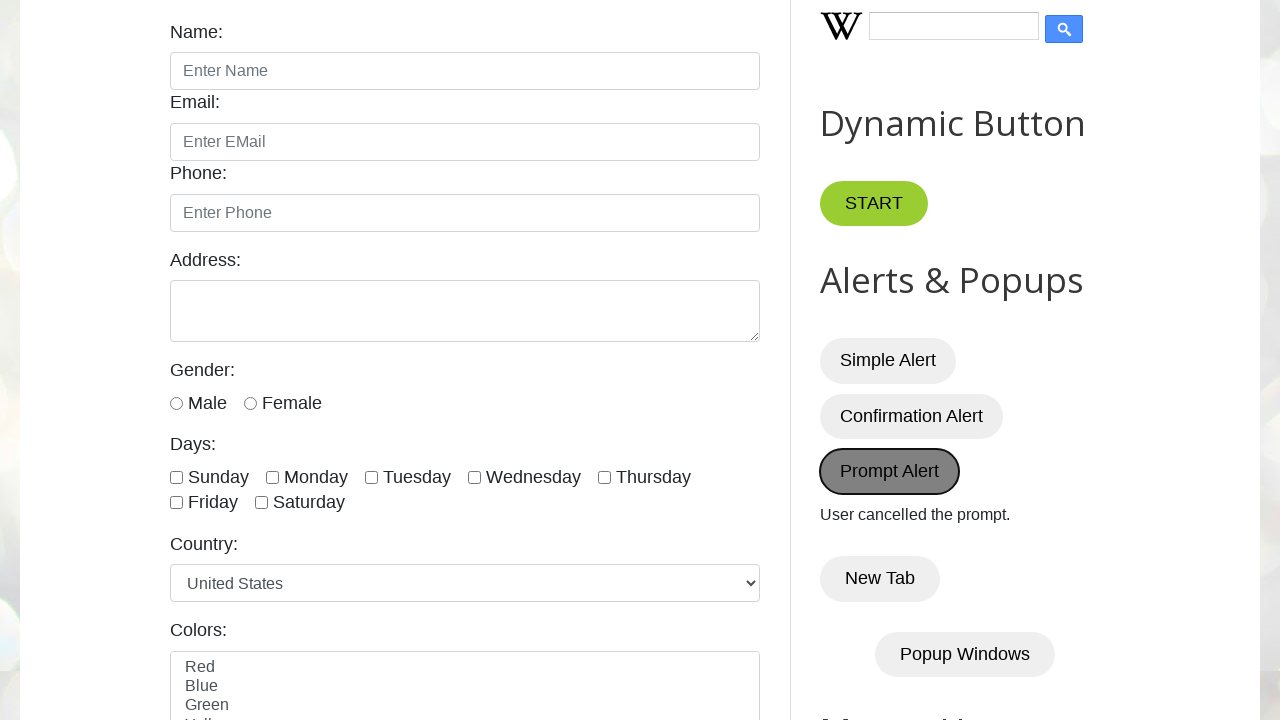

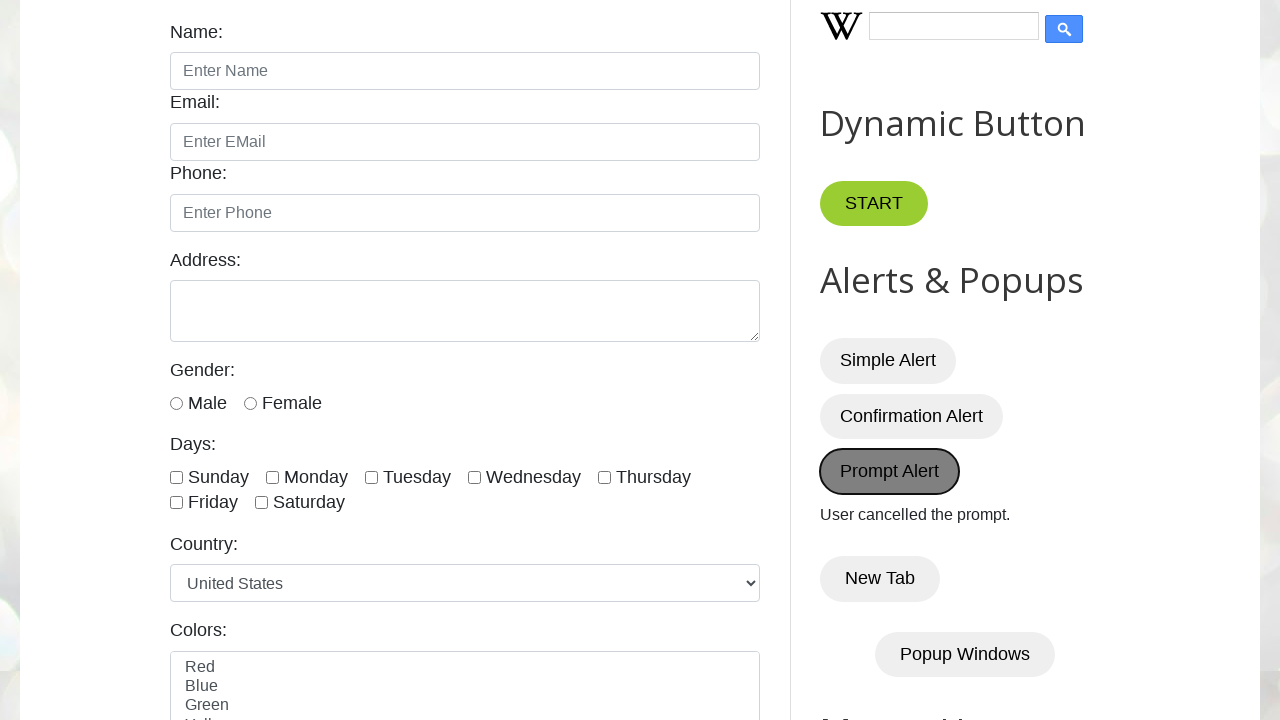